Tests JavaScript alert handling by entering a name in a text field, triggering an alert, and accepting it

Starting URL: https://rahulshettyacademy.com/AutomationPractice/

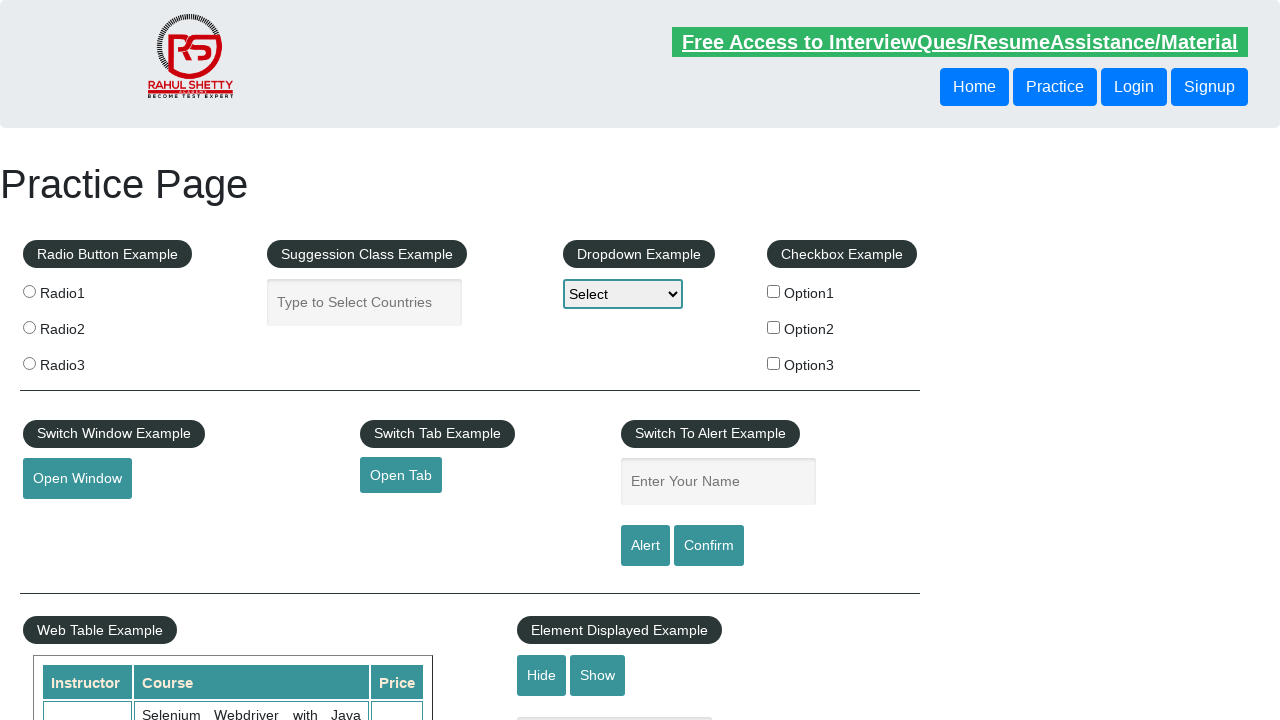

Filled name field with 'Yannie' on #name
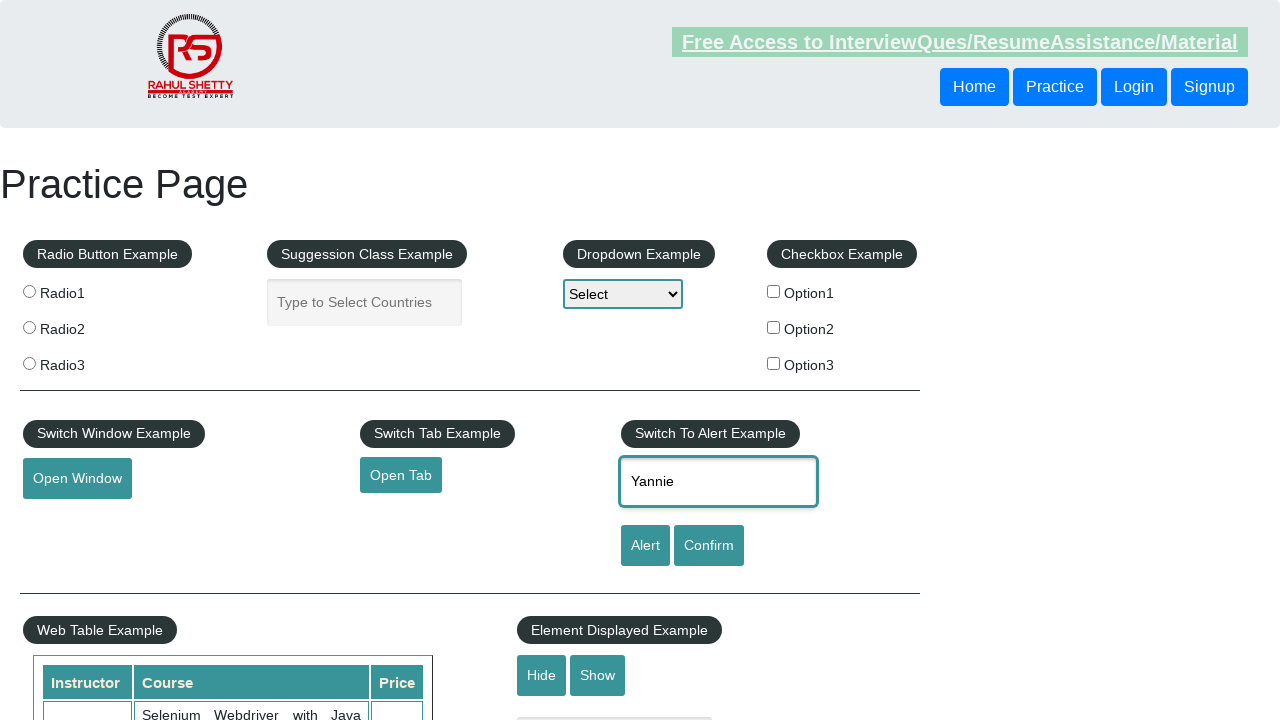

Clicked alert button to trigger JavaScript alert at (645, 546) on #alertbtn
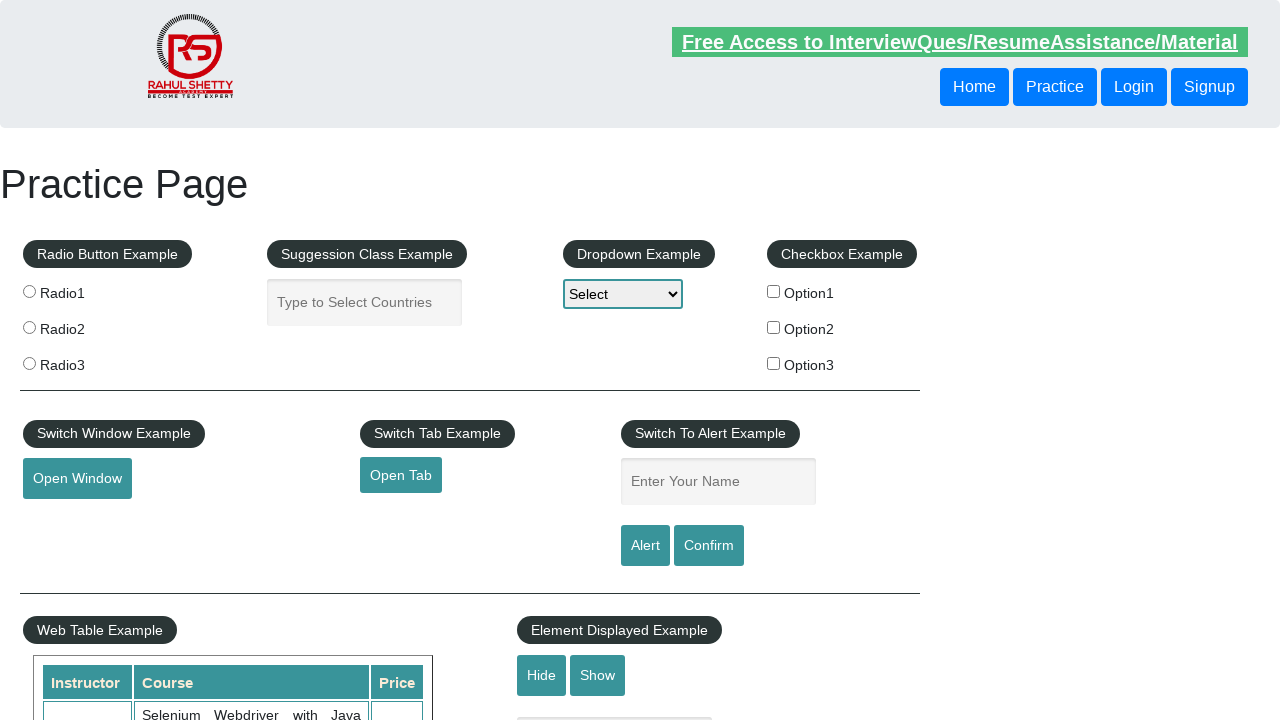

Set up dialog handler to accept JavaScript alert
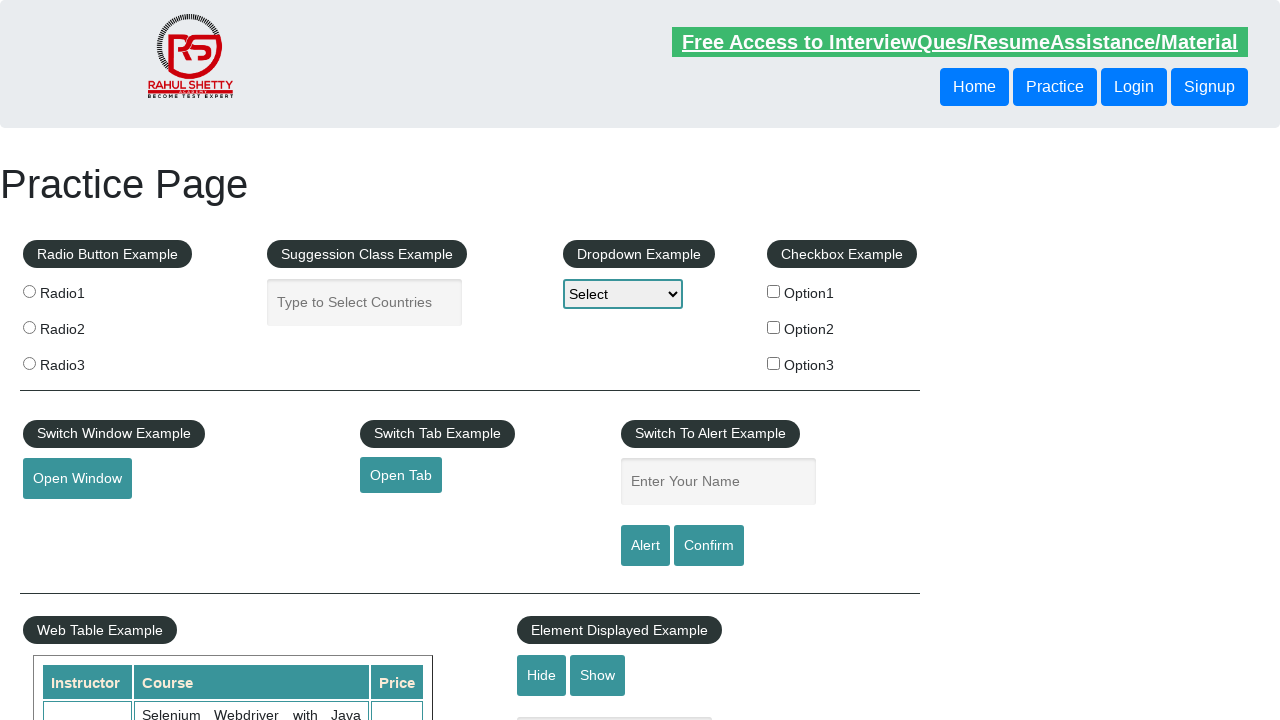

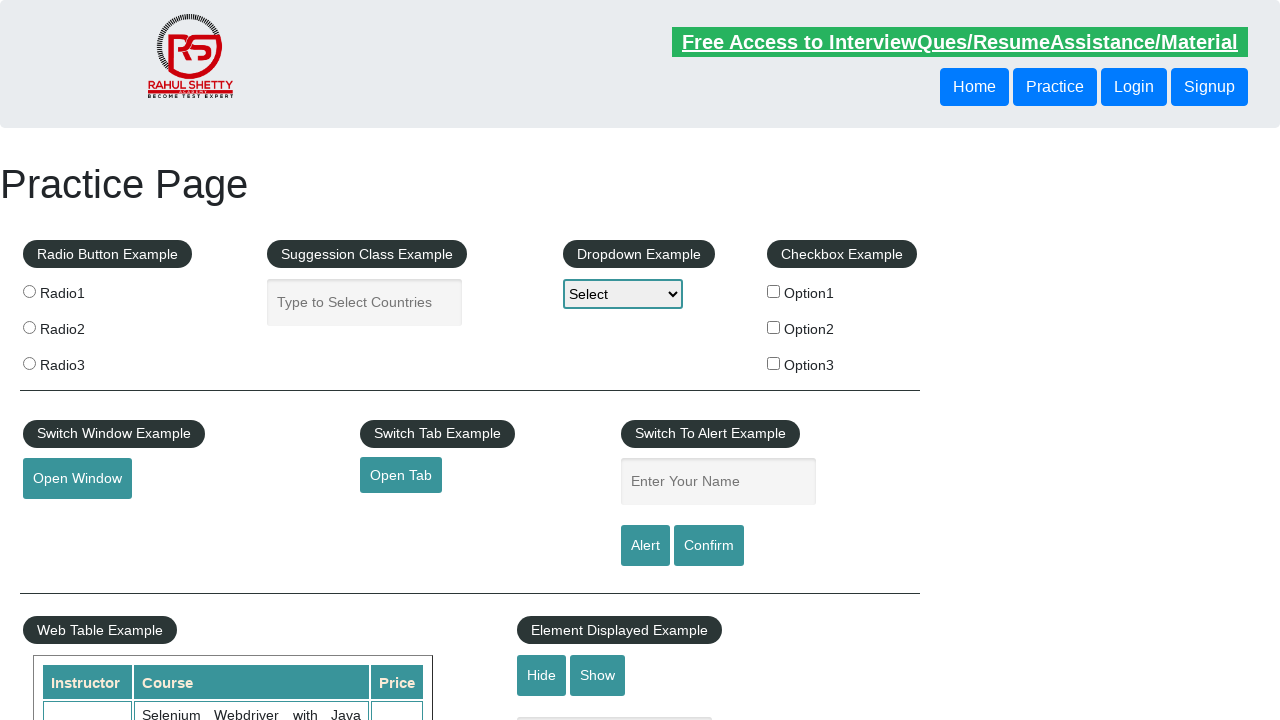